Tests dynamic element addition by clicking "Add Element" button multiple times and verifying the creation of "Delete" buttons

Starting URL: http://the-internet.herokuapp.com/add_remove_elements/

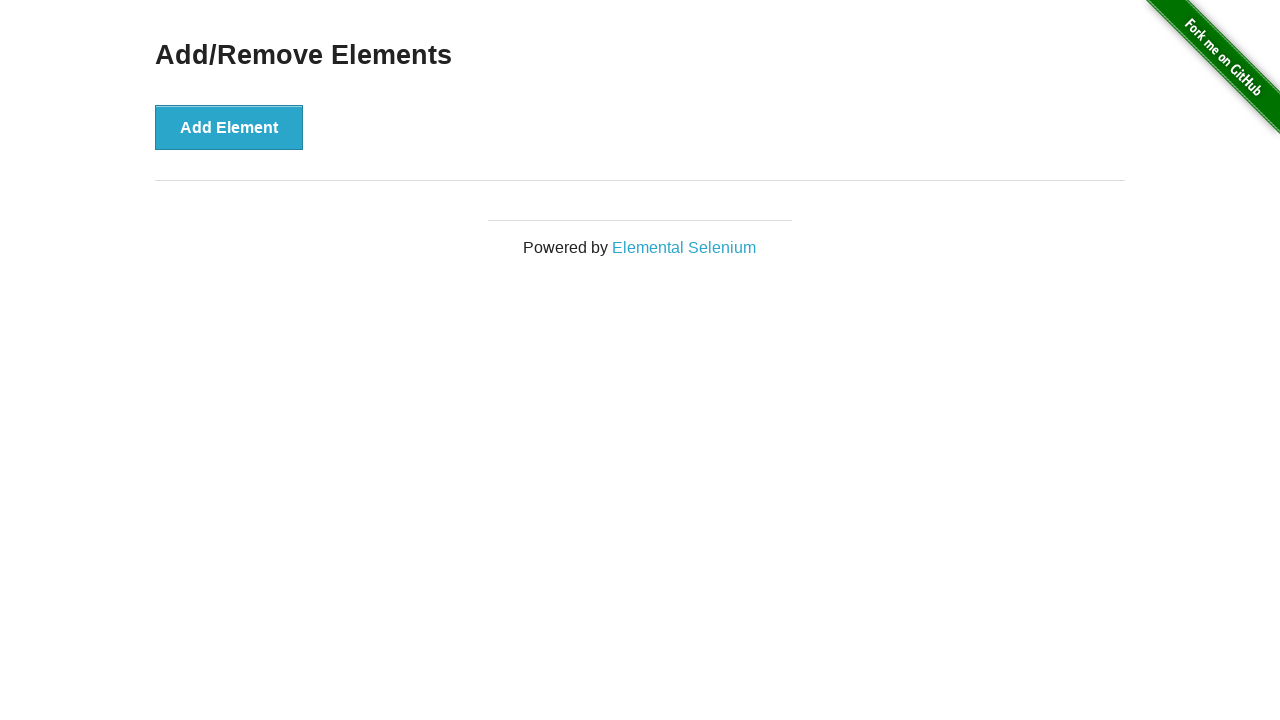

Located the 'Add Element' button
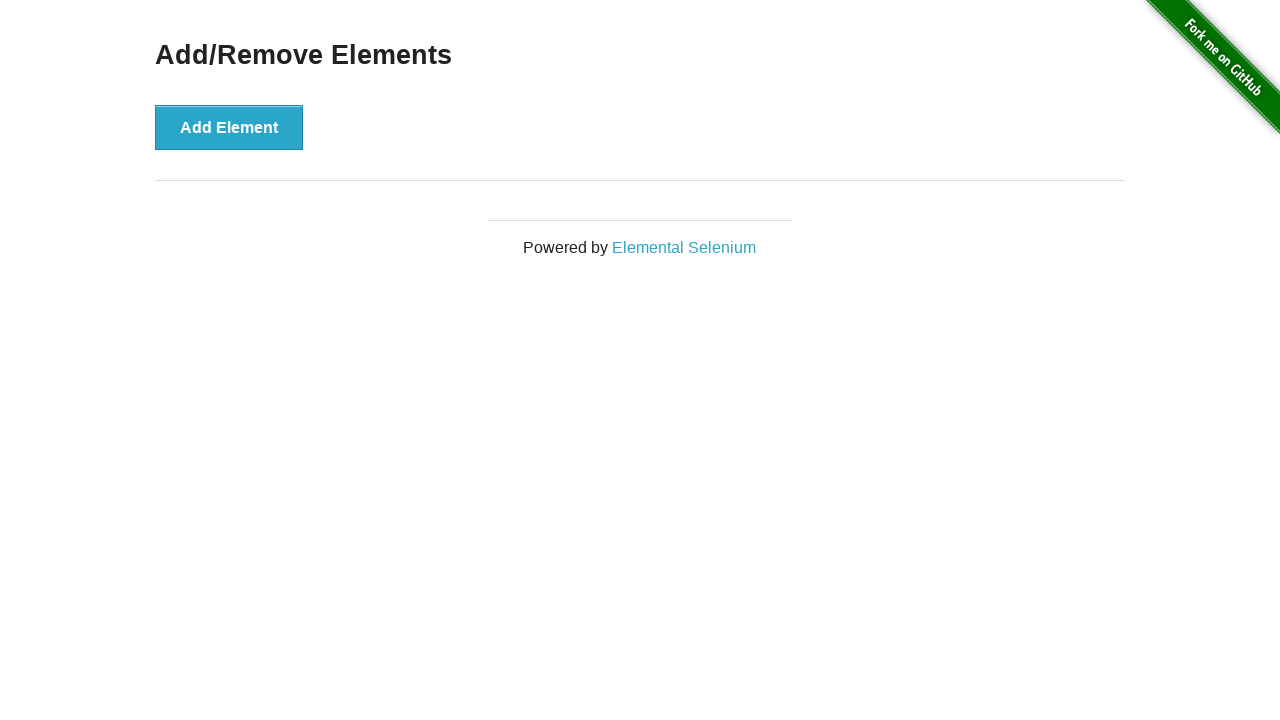

Clicked 'Add Element' button (click 1 of 5) at (229, 127) on xpath=//button[text()='Add Element']
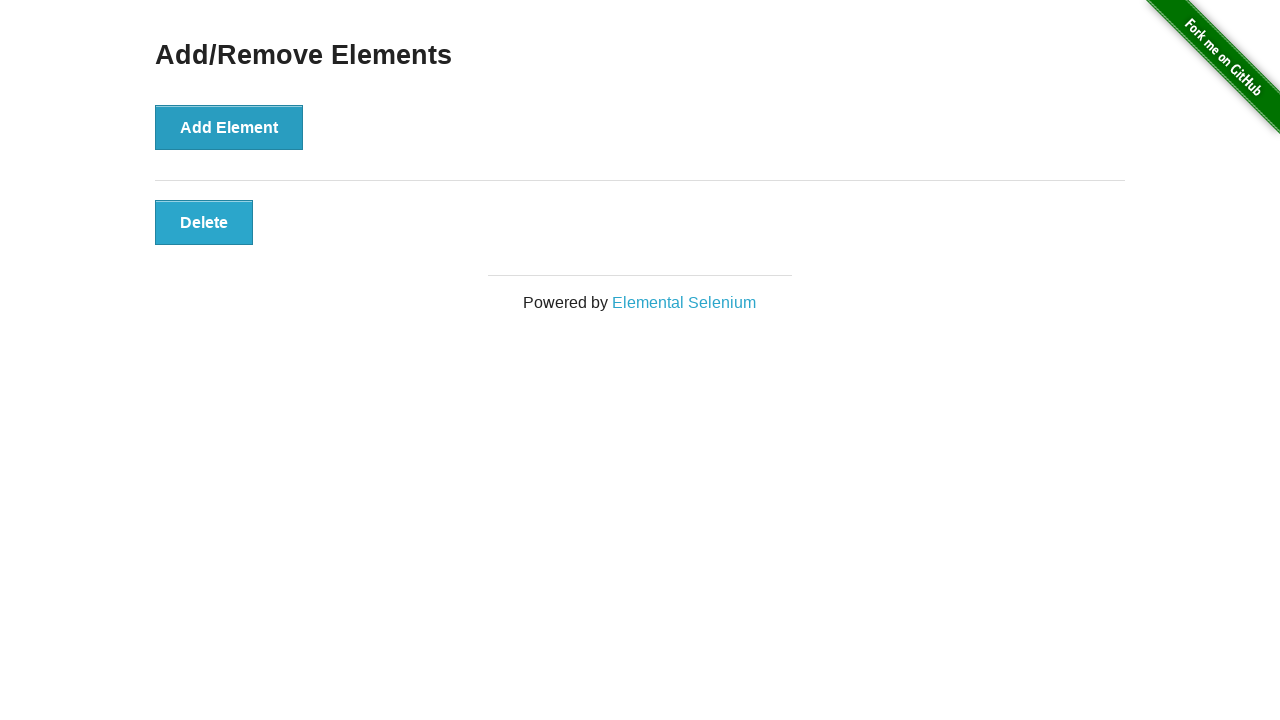

Clicked 'Add Element' button (click 2 of 5) at (229, 127) on xpath=//button[text()='Add Element']
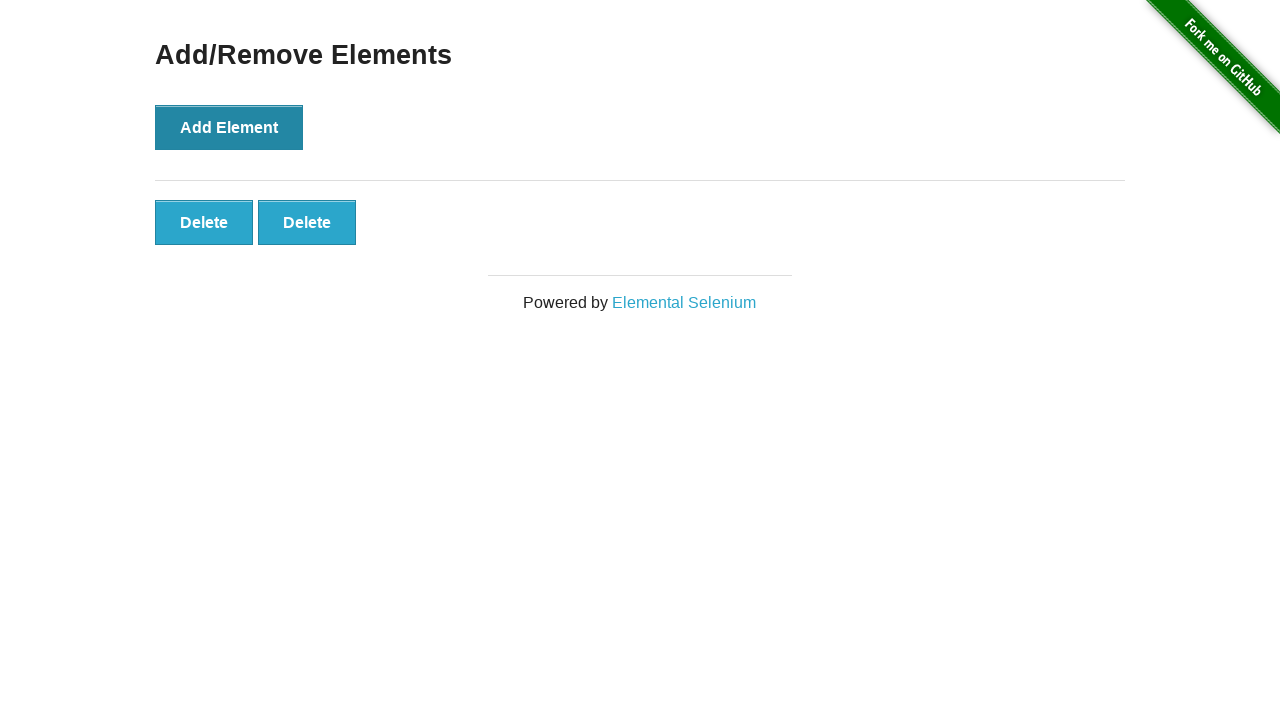

Clicked 'Add Element' button (click 3 of 5) at (229, 127) on xpath=//button[text()='Add Element']
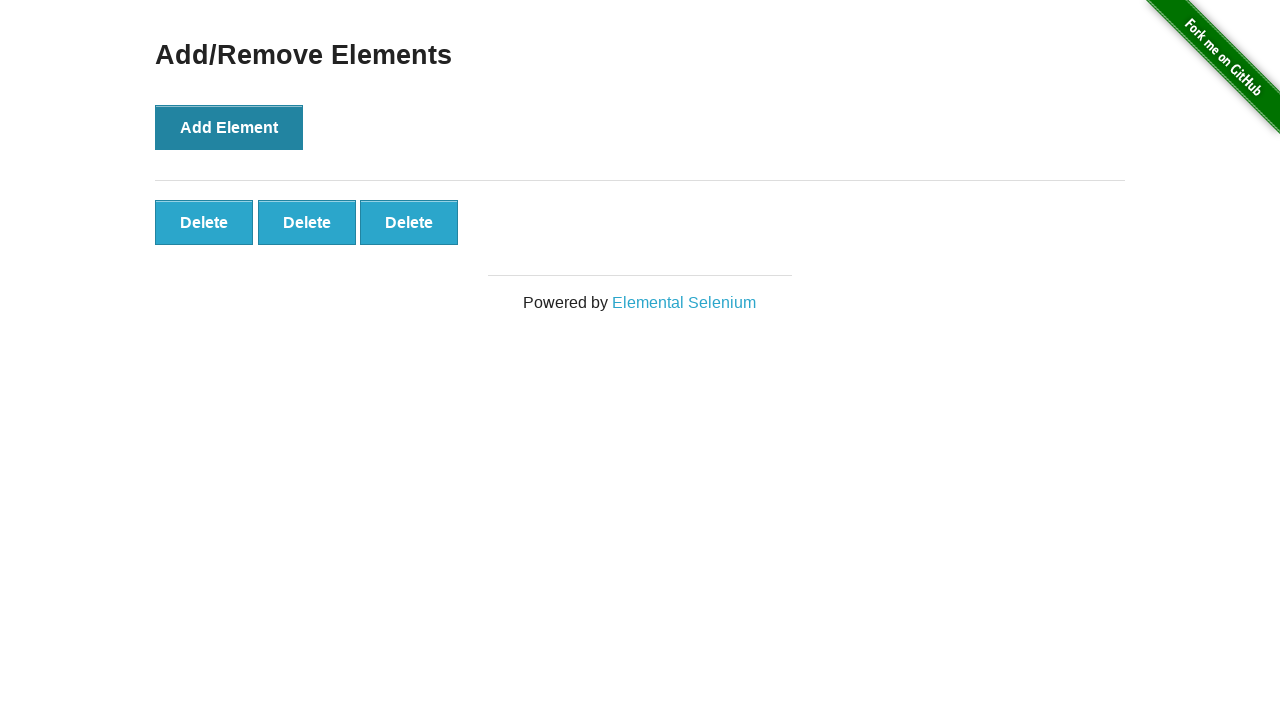

Clicked 'Add Element' button (click 4 of 5) at (229, 127) on xpath=//button[text()='Add Element']
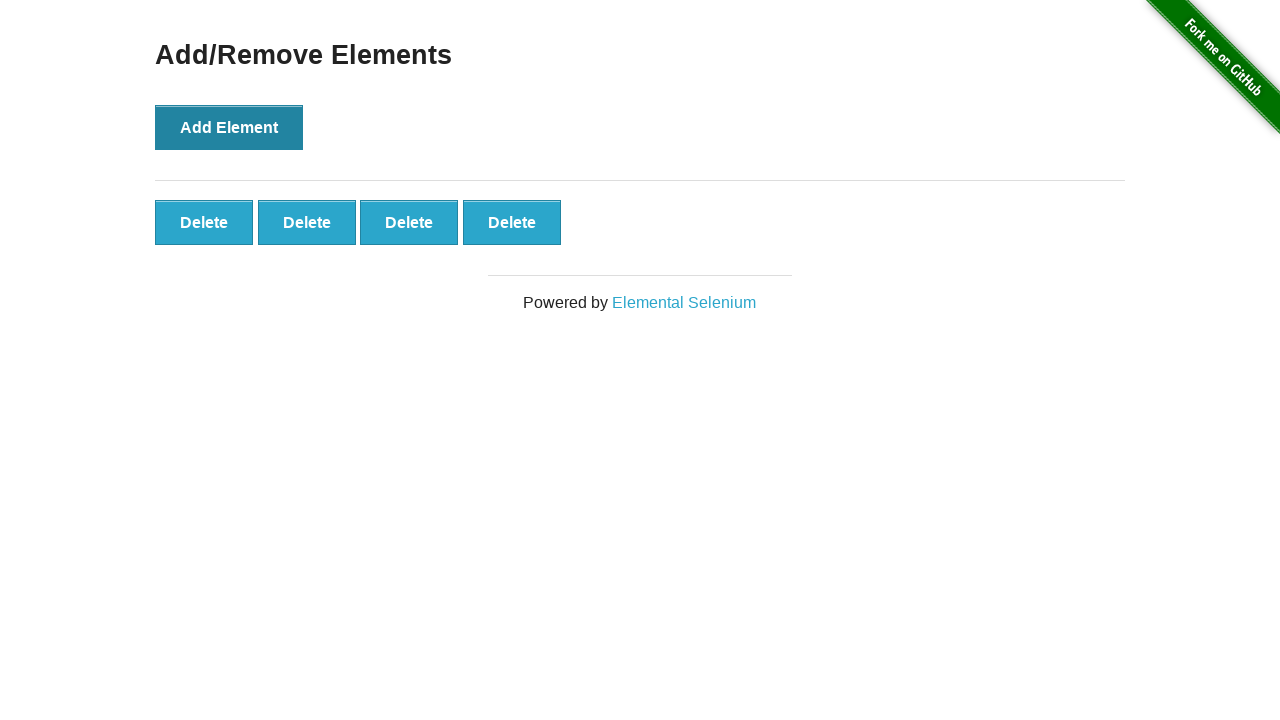

Clicked 'Add Element' button (click 5 of 5) at (229, 127) on xpath=//button[text()='Add Element']
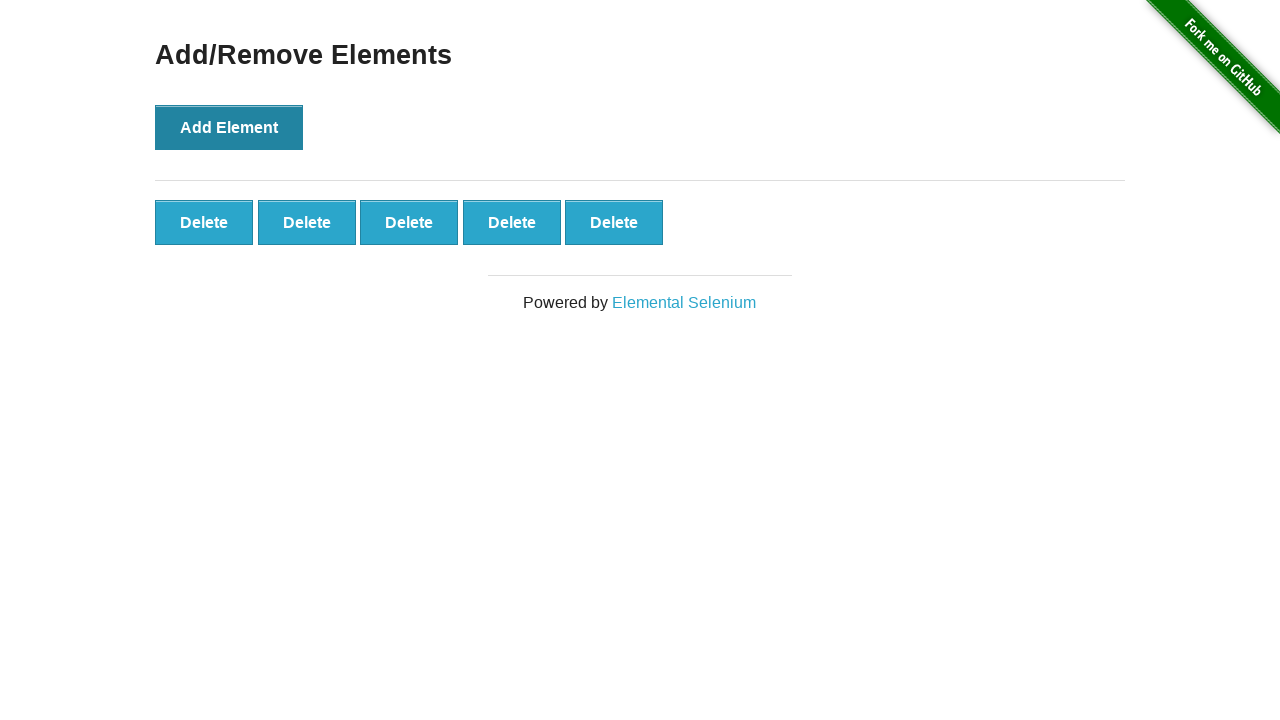

Waited for Delete buttons to appear
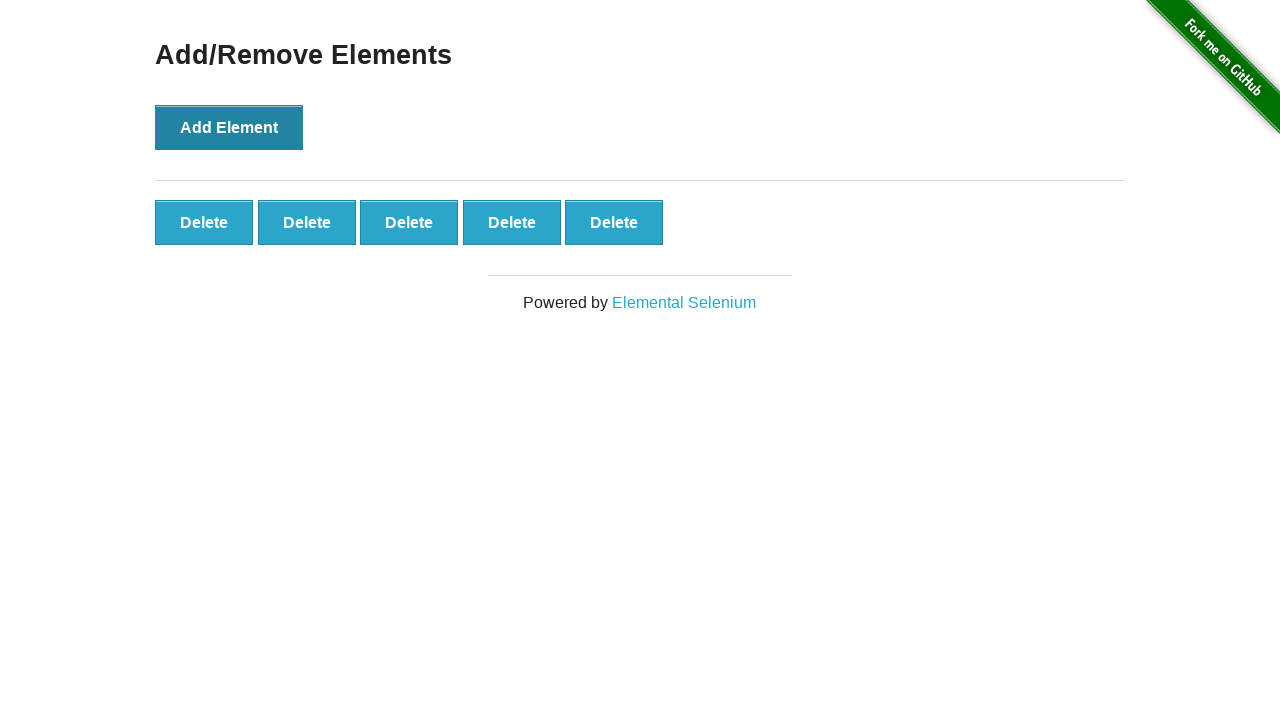

Located all Delete buttons that were dynamically created
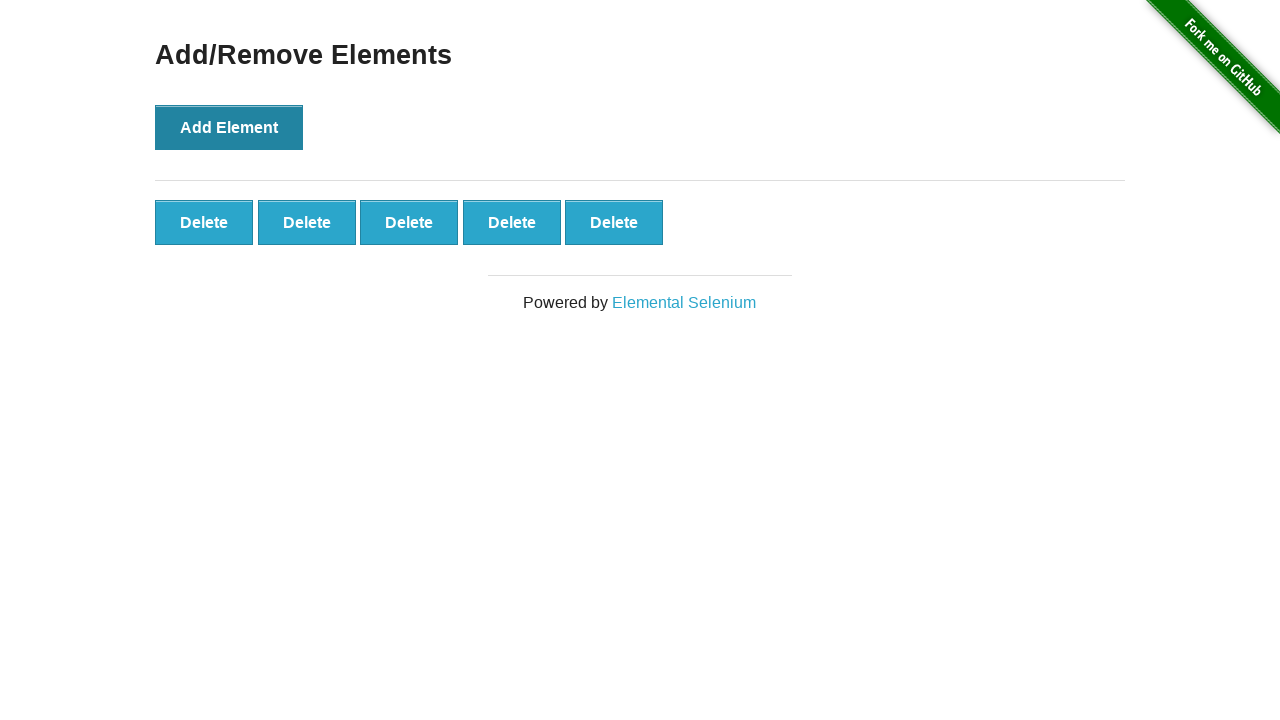

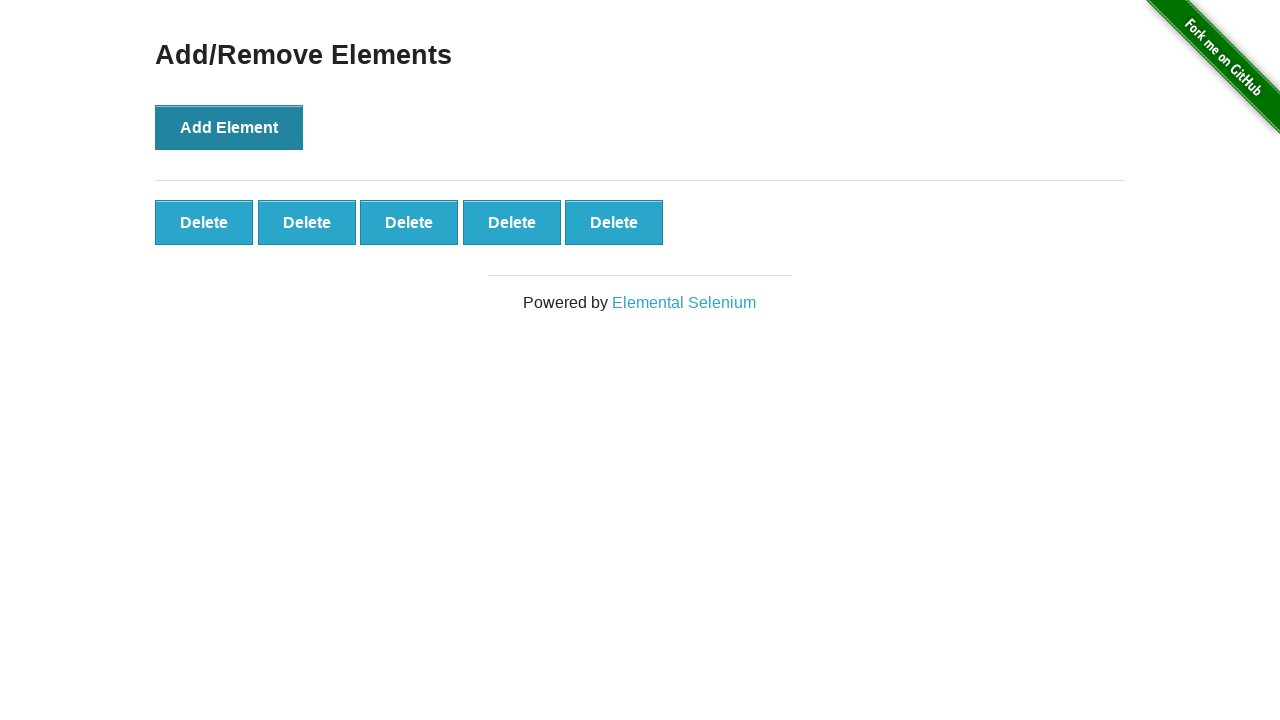